Tests jQuery combo tree dropdown functionality by clicking on the dropdown field and selecting an option from the dropdown menu

Starting URL: https://www.jqueryscript.net/demo/Drop-Down-Combo-Tree/

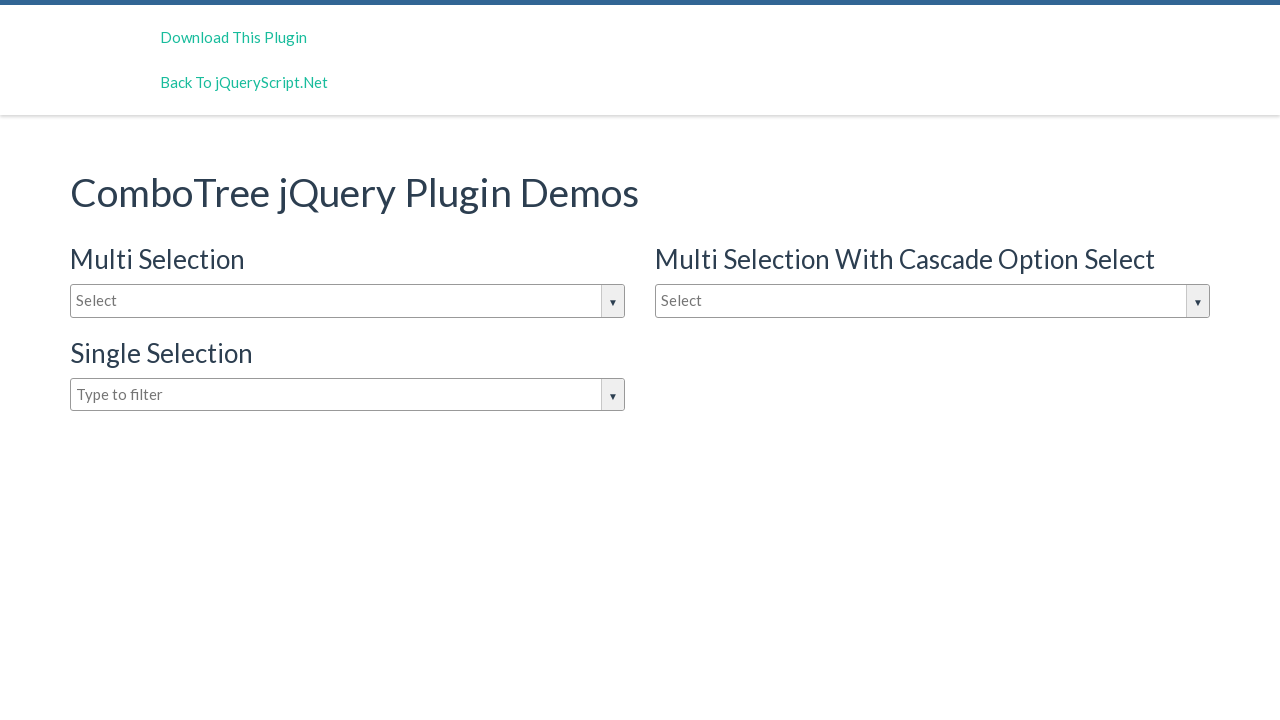

Navigated to jQuery combo tree dropdown demo page
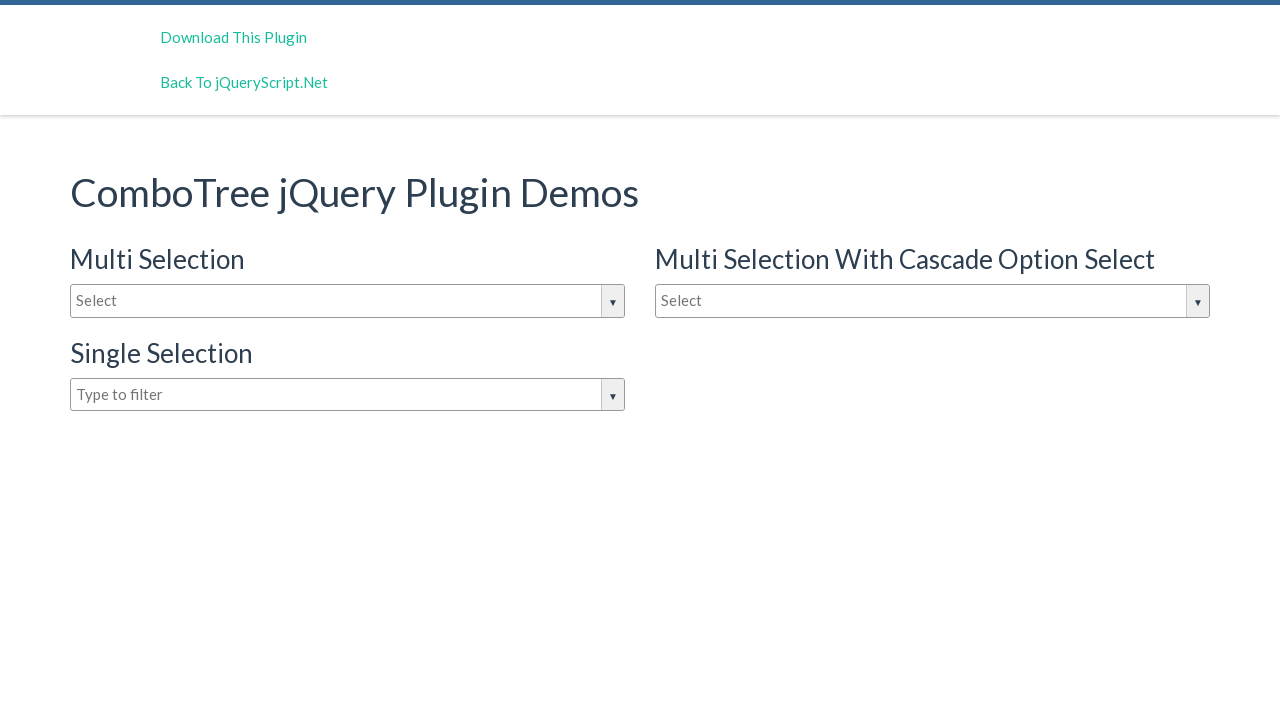

Clicked on the dropdown field to open it at (348, 395) on #justAnotherInputBox
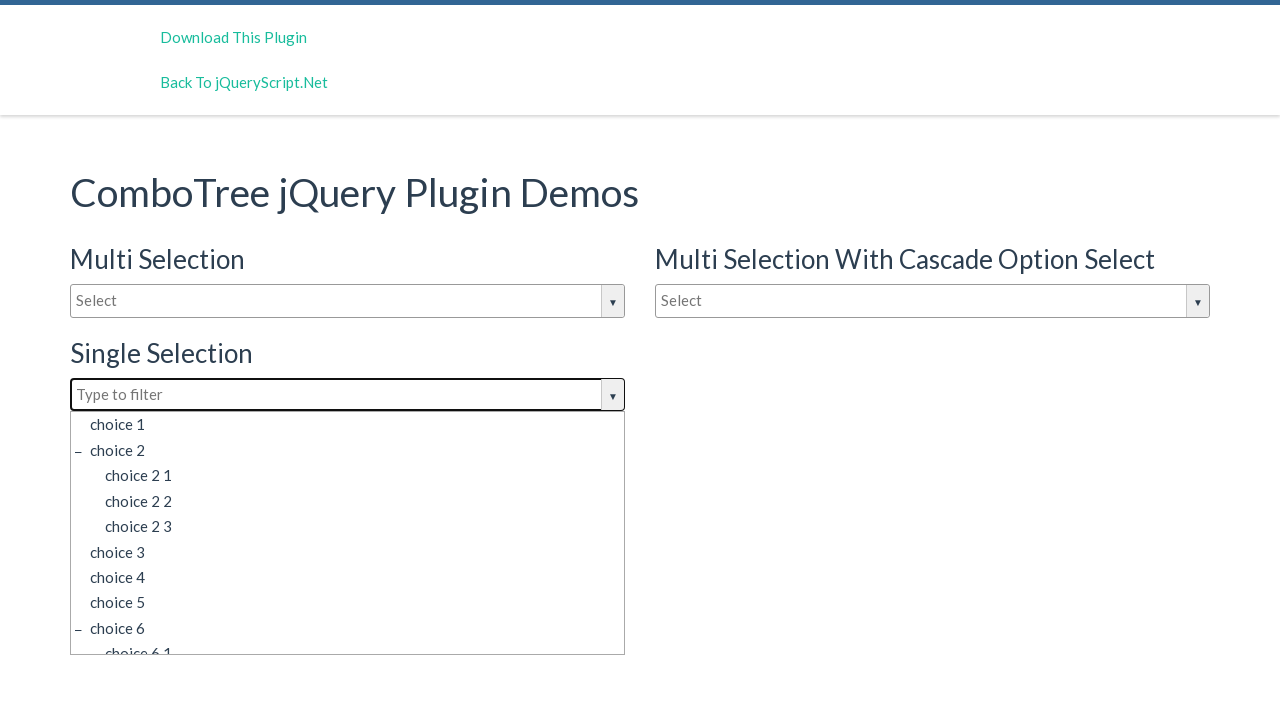

Selected 'choice 3' option from the dropdown menu at (355, 552) on (//span[text()='choice 3'])[3]
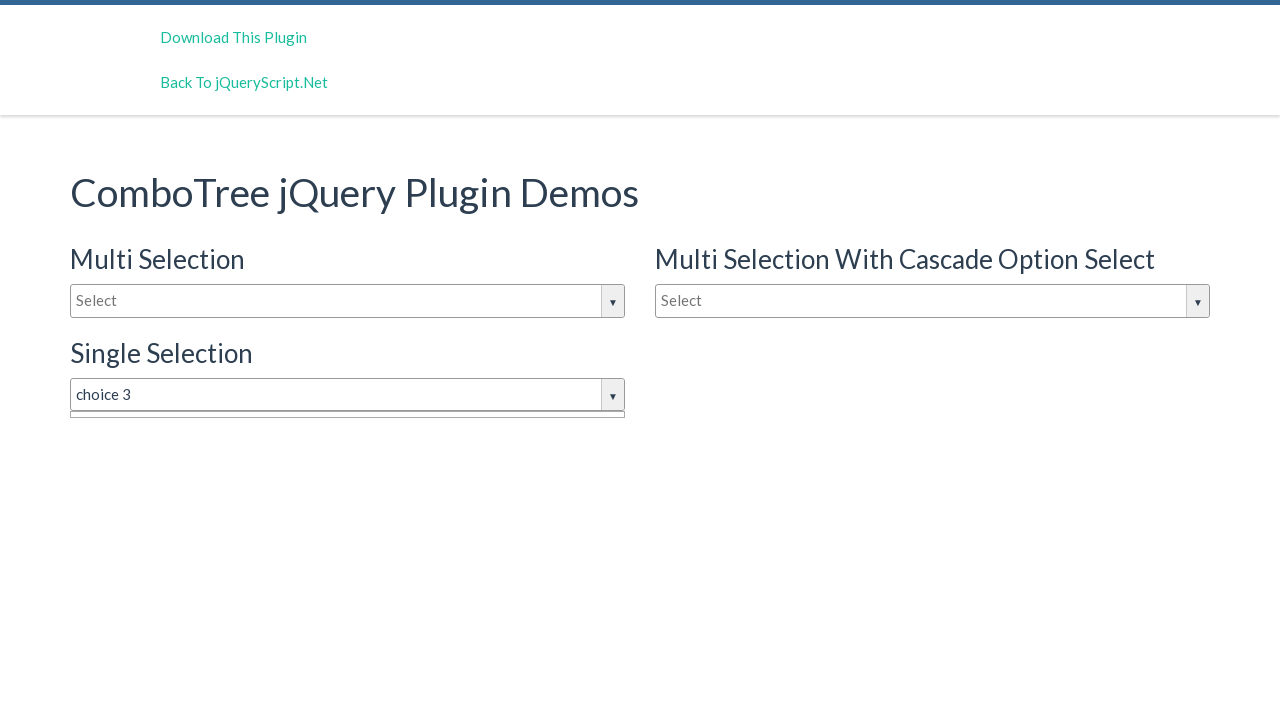

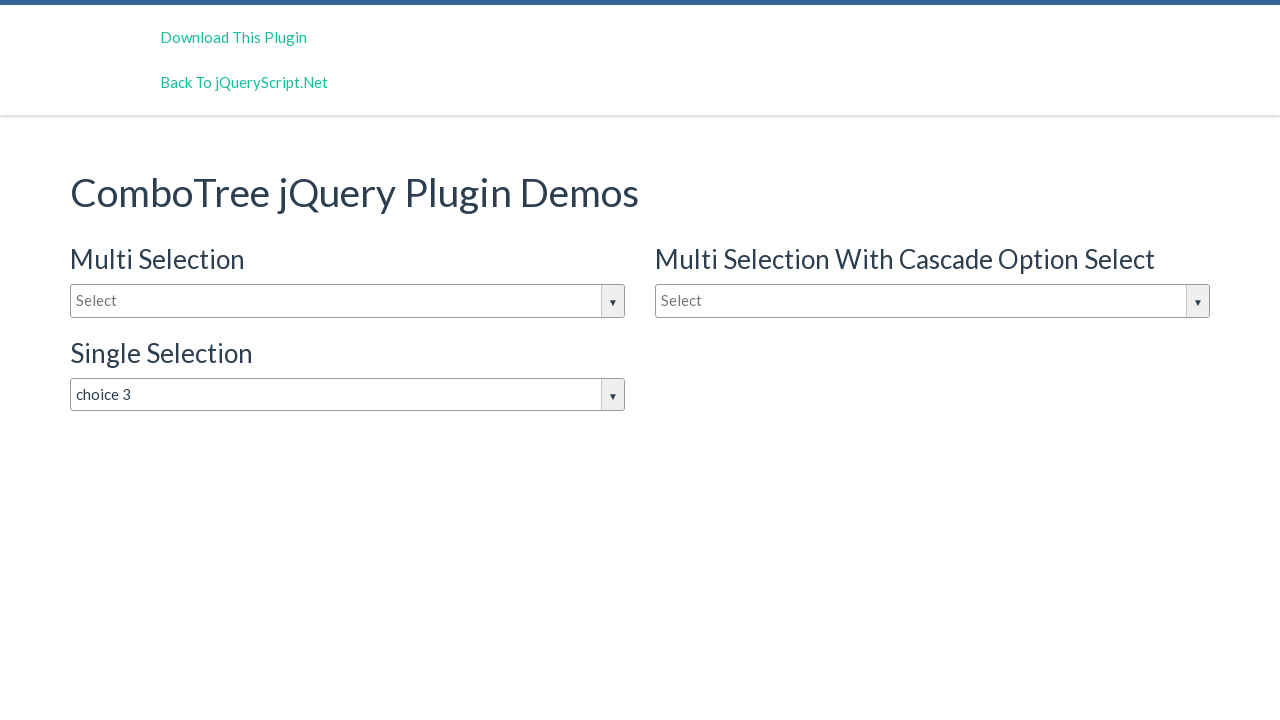